Opens FlashScore website, waits for soccer match content to load, then clicks on the "FINISHED" filter tab to view completed matches

Starting URL: https://www.flashscore.co.uk/

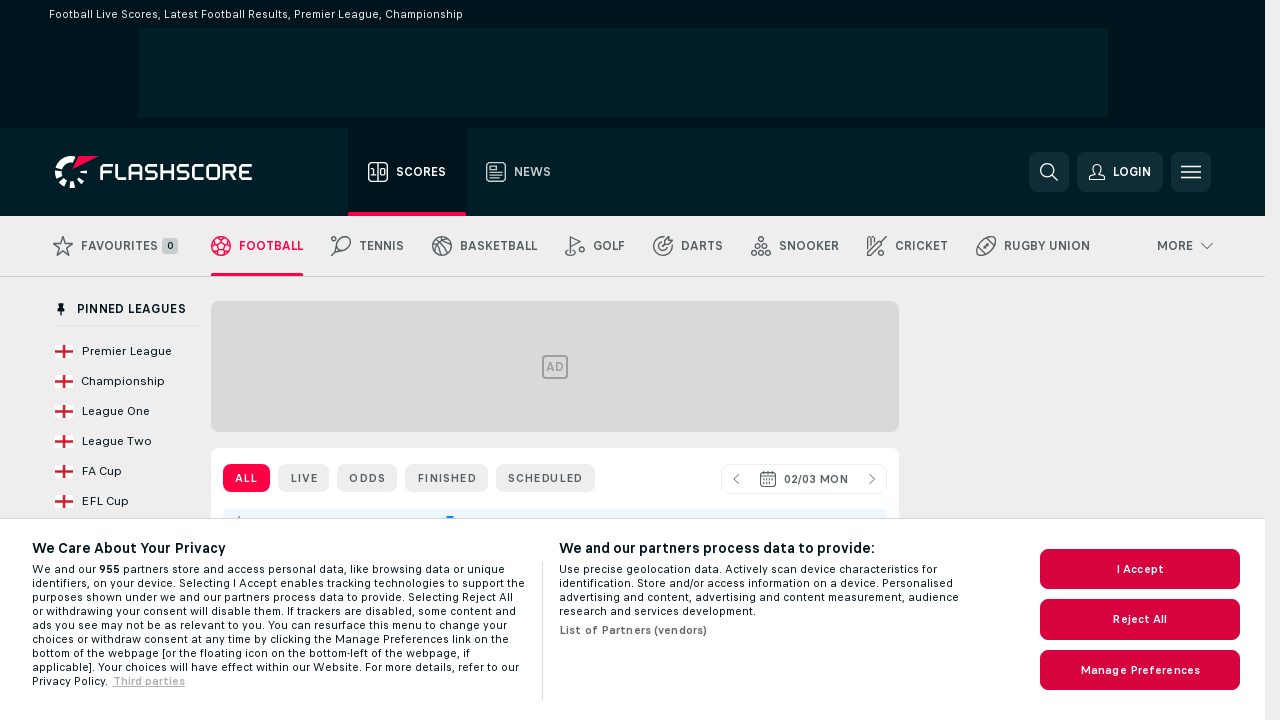

Navigated to FlashScore website
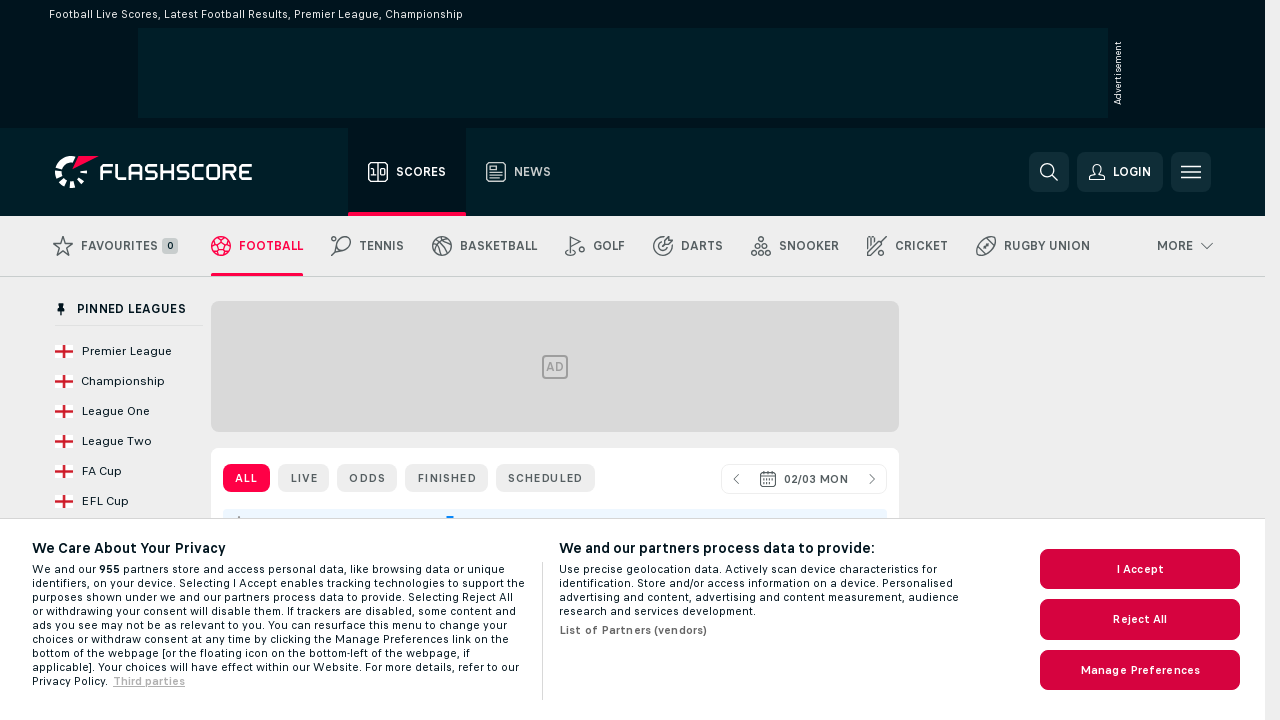

Soccer match content loaded
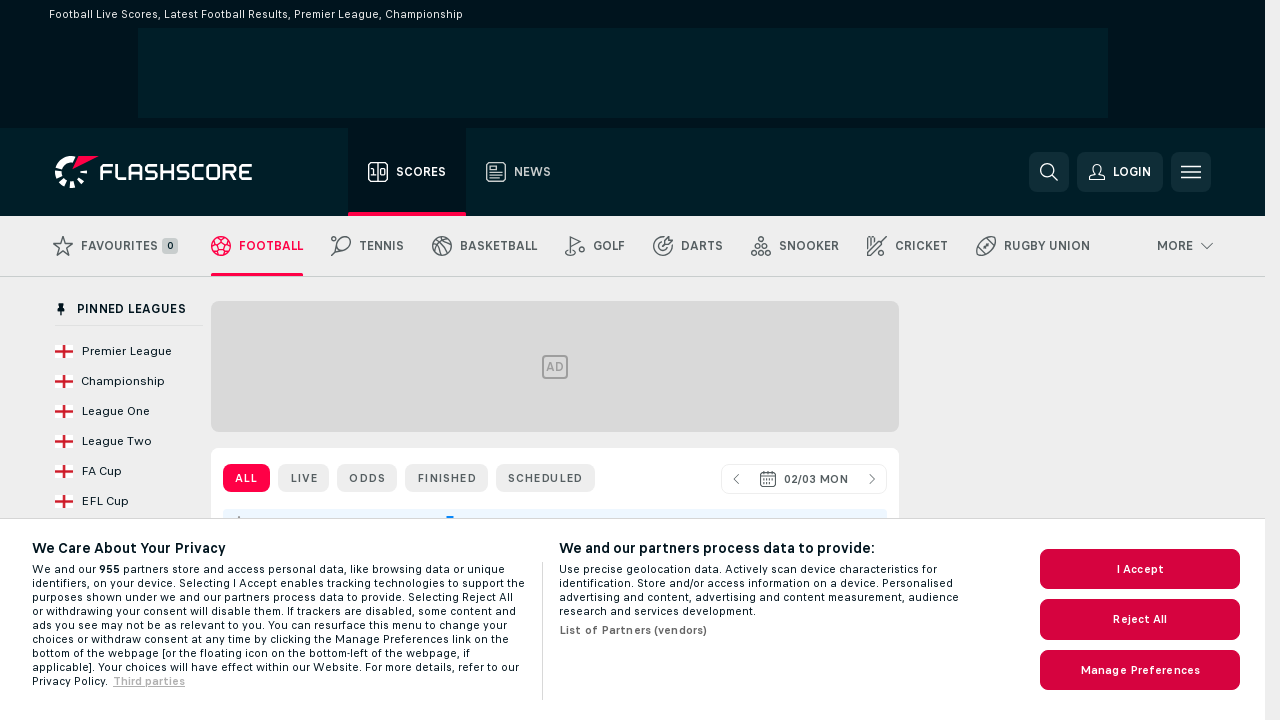

Located all filter tabs
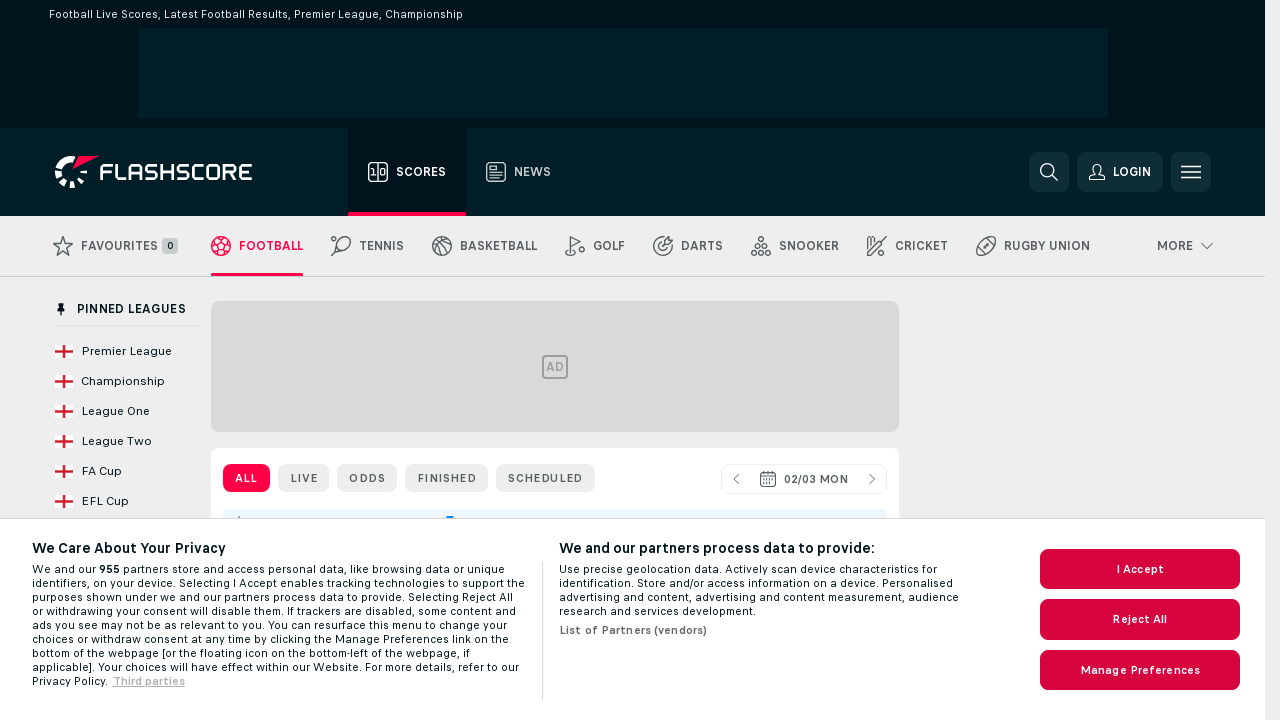

Found 5 filter tabs
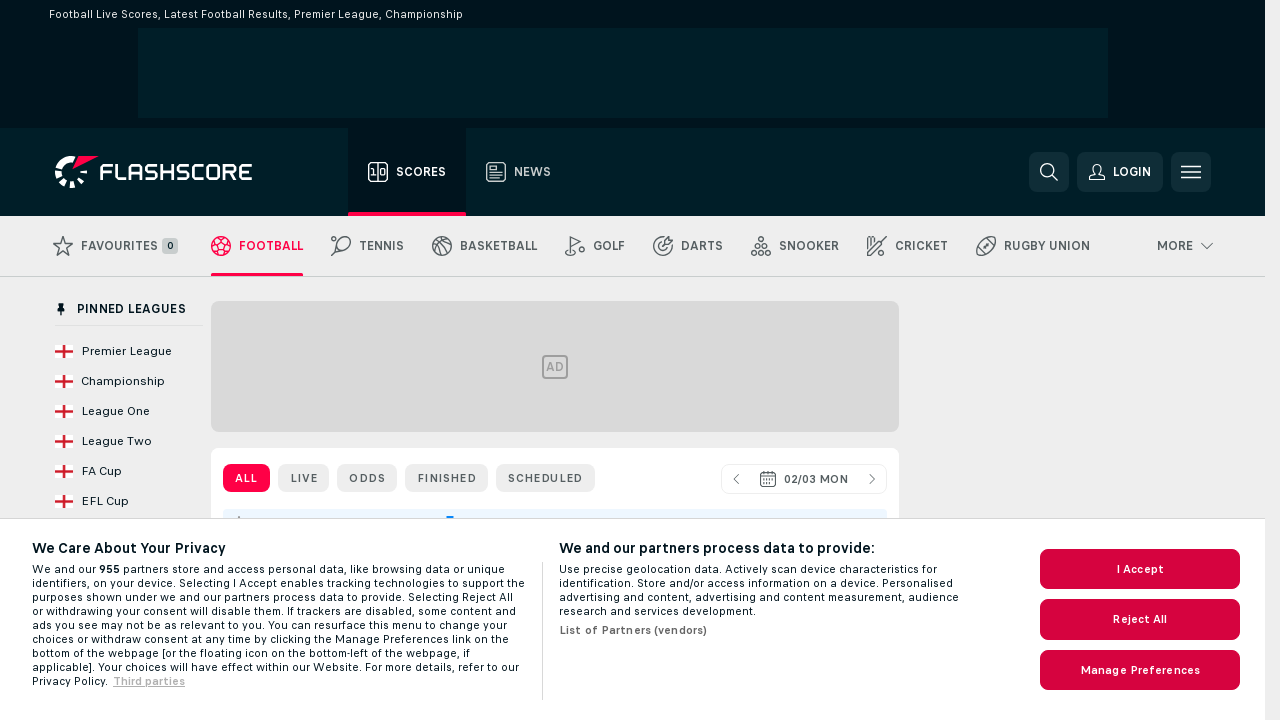

Filtered soccer matches loaded showing completed matches
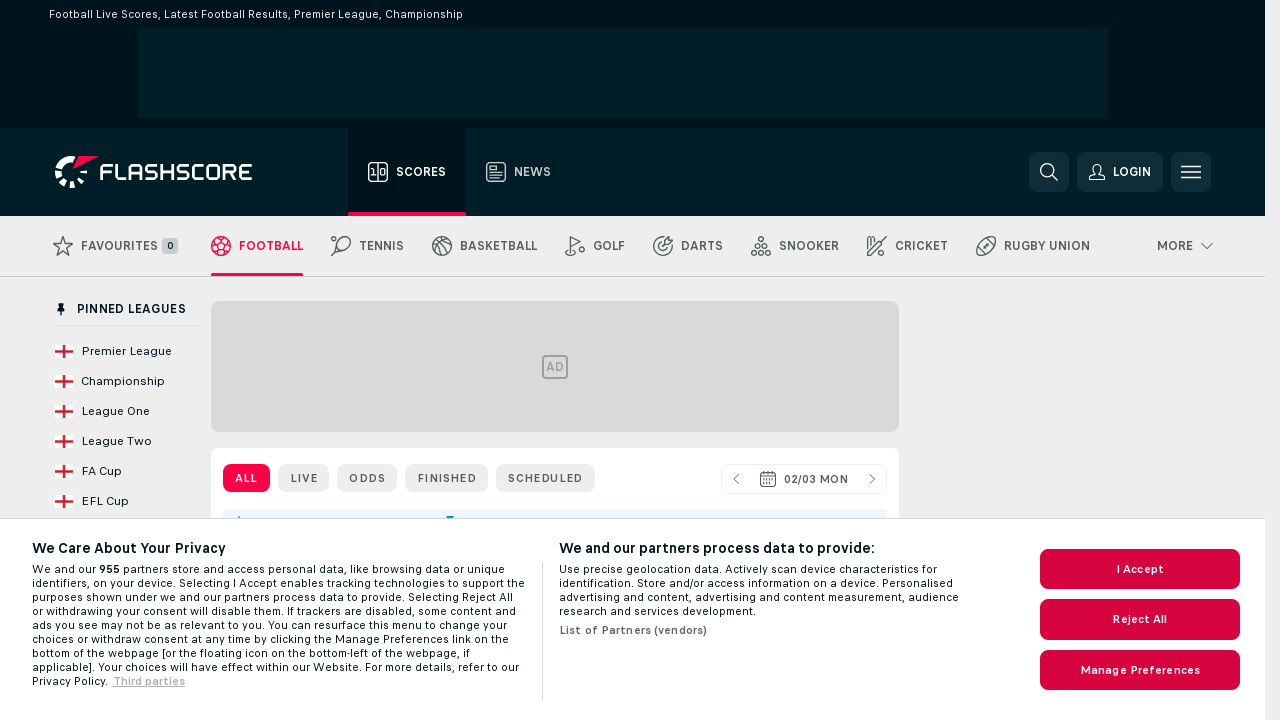

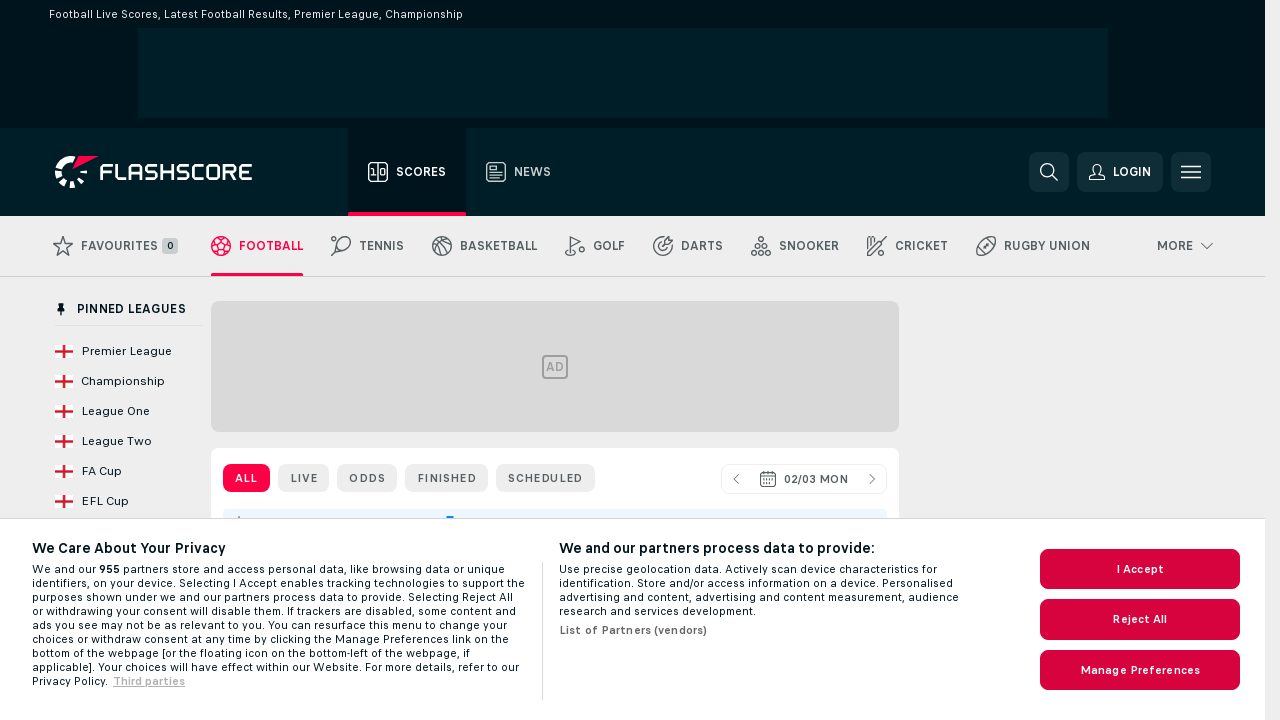